Tests keyboard actions by typing a character into an input field and pressing Enter to verify key press detection functionality

Starting URL: https://the-internet.herokuapp.com/key_presses

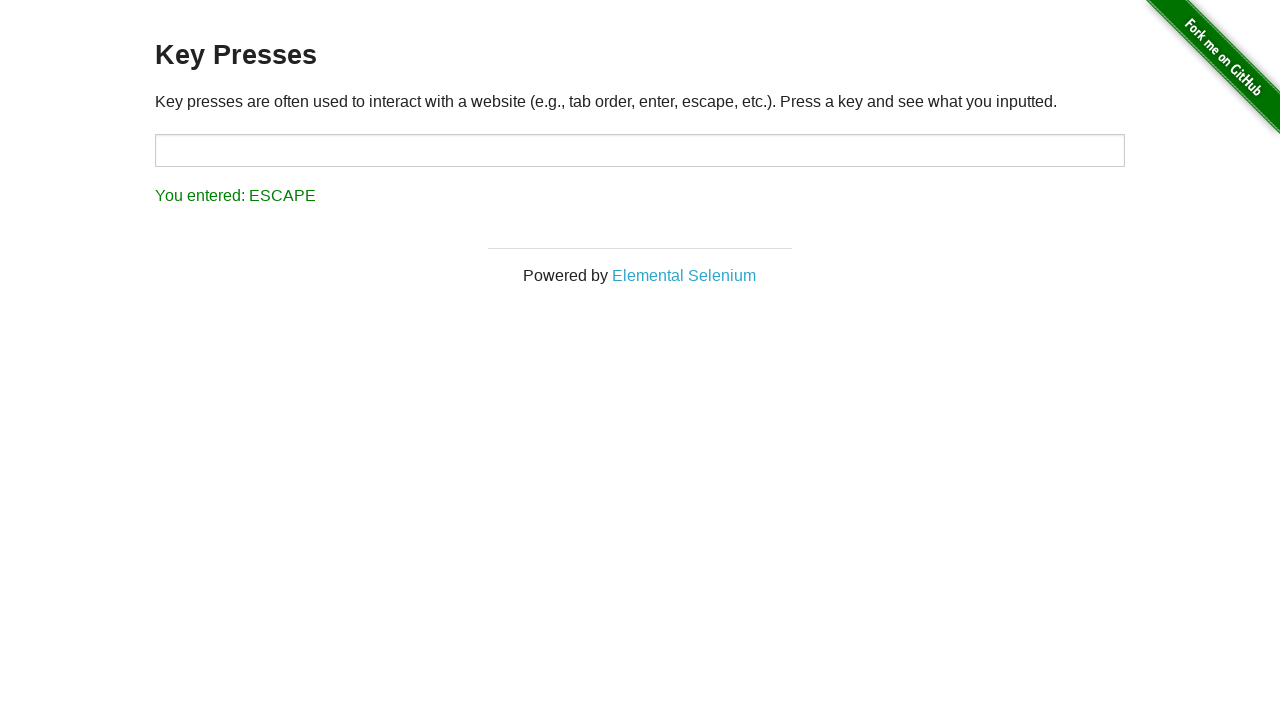

Typed character 'L' into the input field on input#target
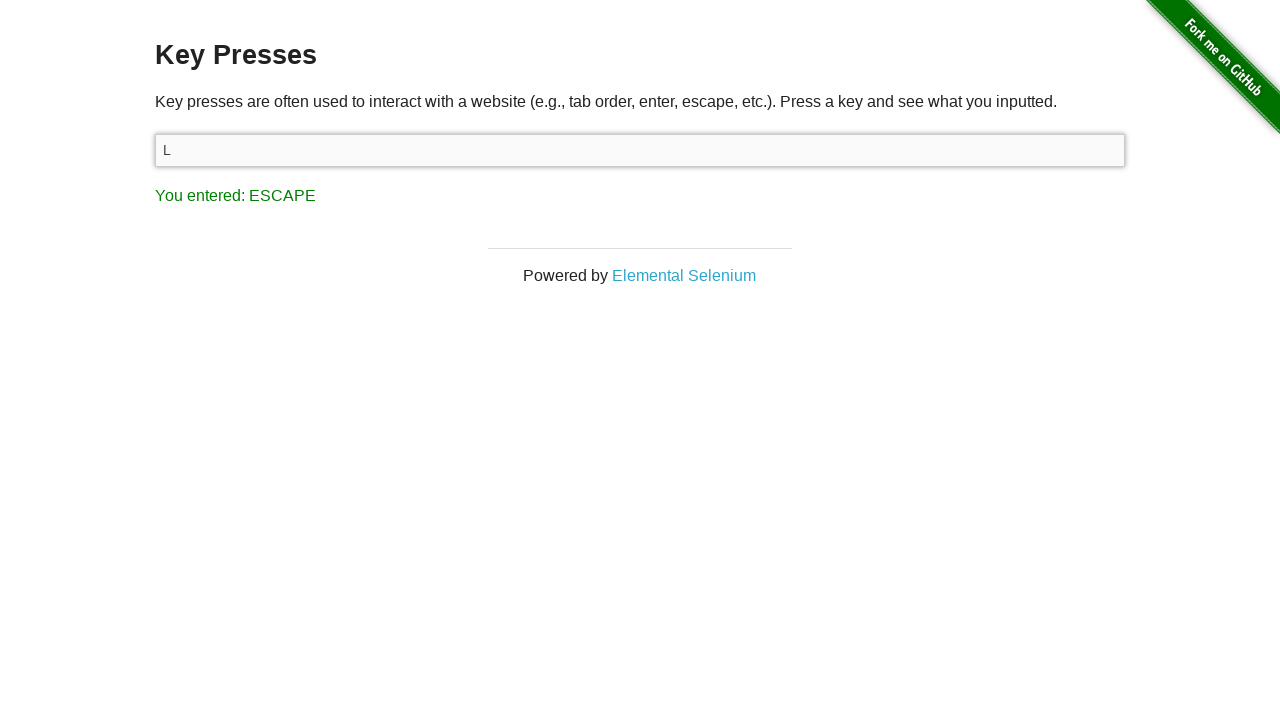

Pressed Enter key to detect key press
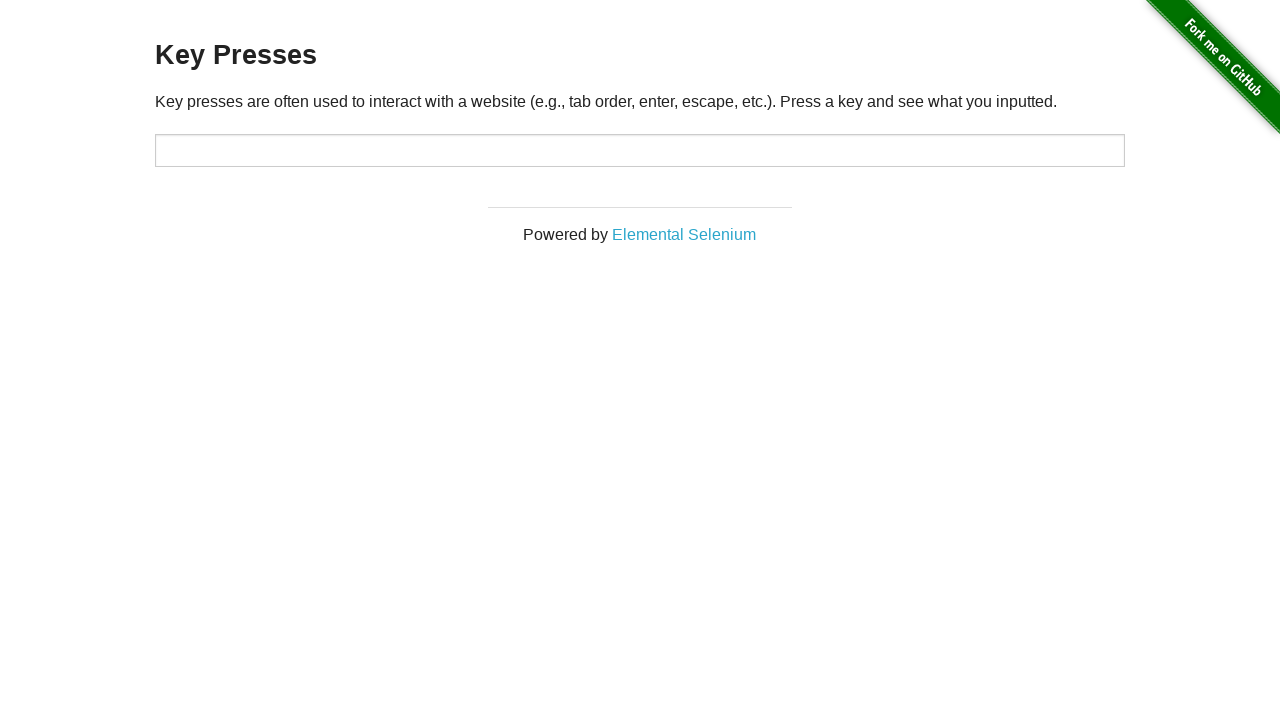

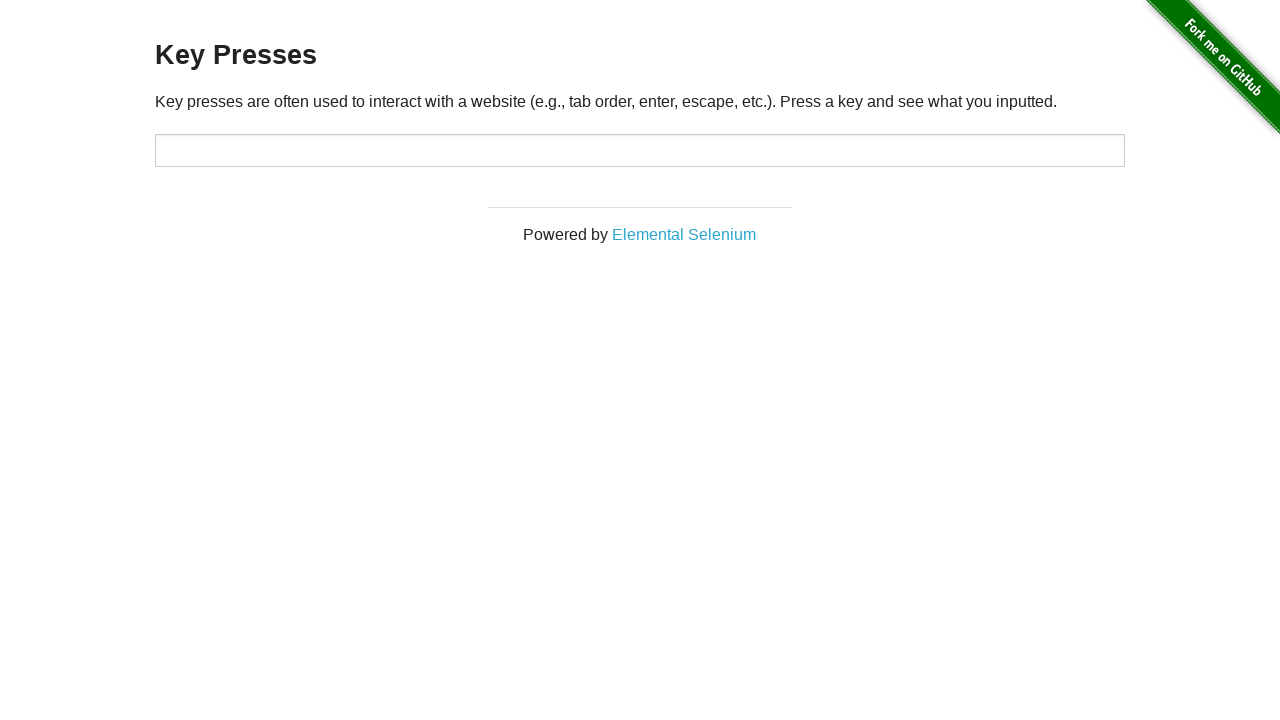